Tests dynamic loading scenario where a hidden element becomes visible after clicking a button, waiting for the finish text to appear.

Starting URL: http://the-internet.herokuapp.com/dynamic_loading/1

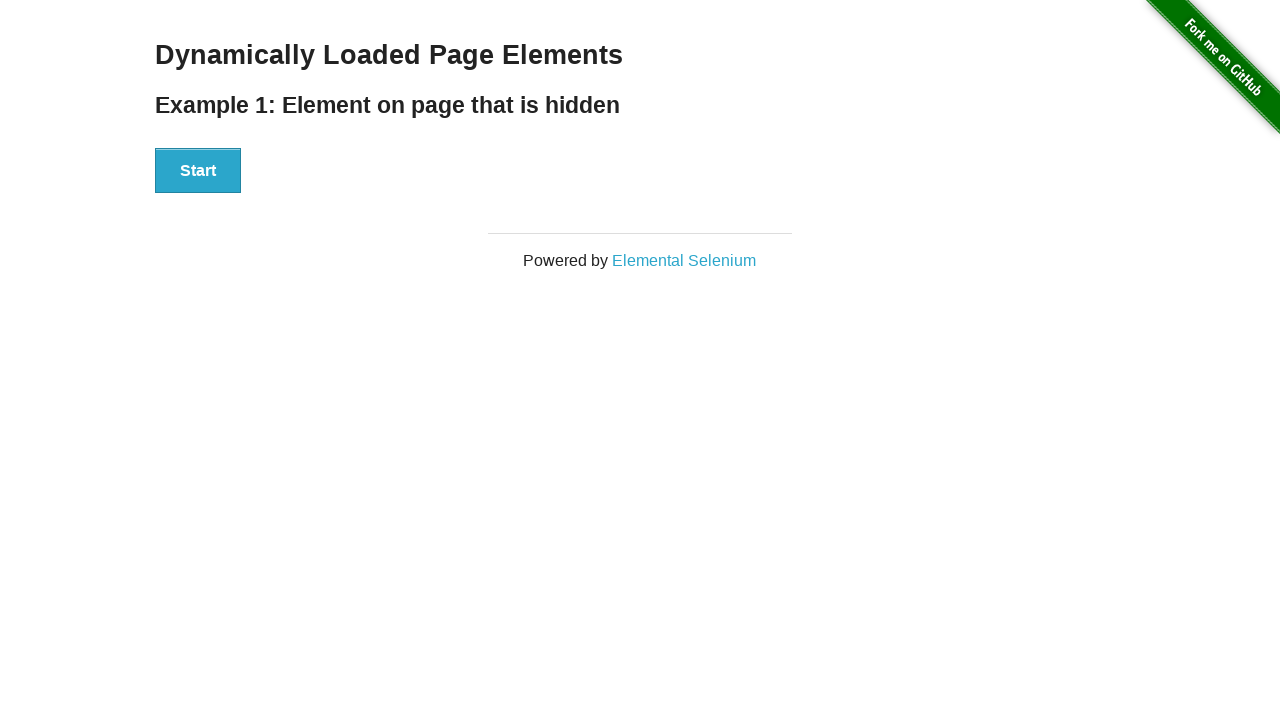

Clicked the Start button to trigger dynamic loading at (198, 171) on #start button
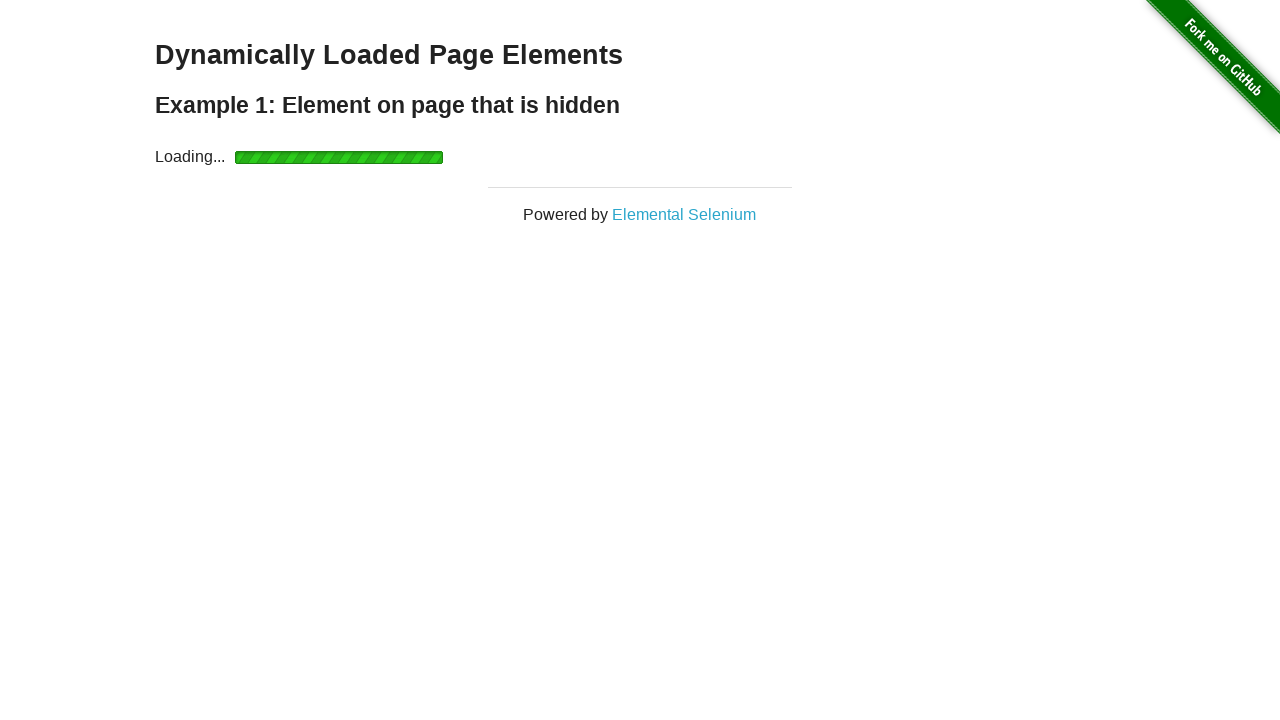

Waited for the finish element to become visible
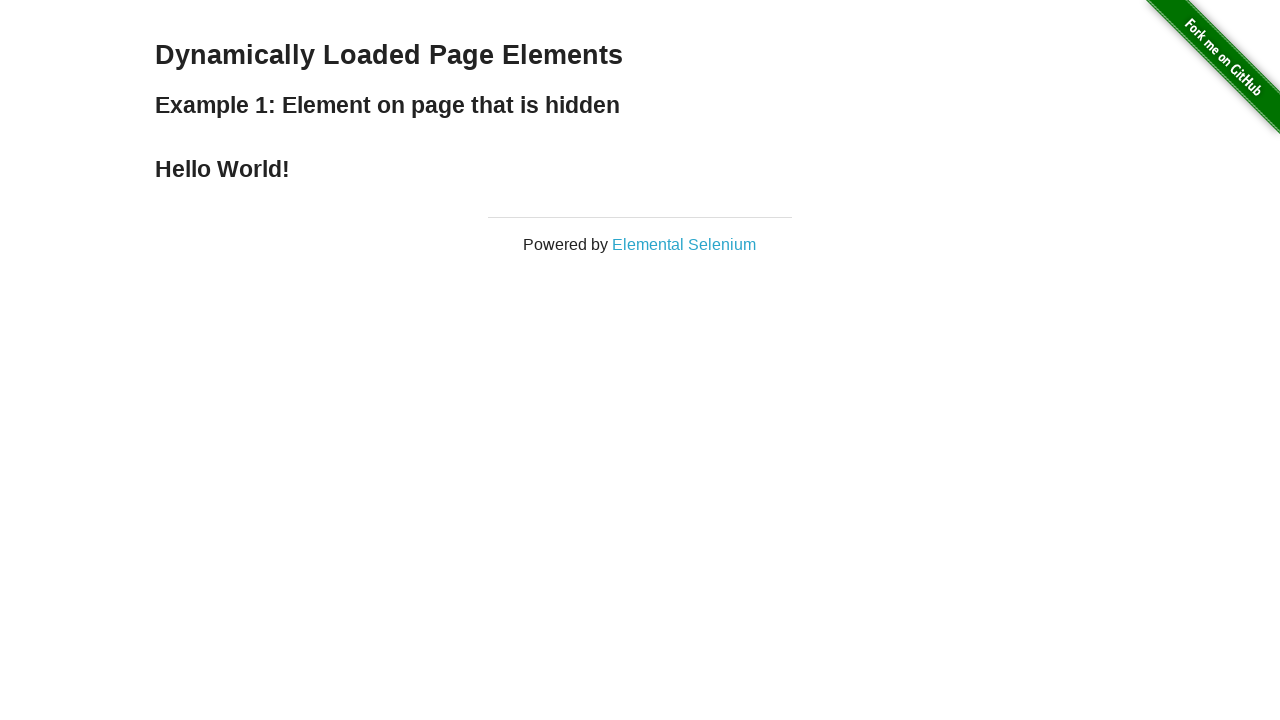

Verified that the finish element contains 'Hello World!' text
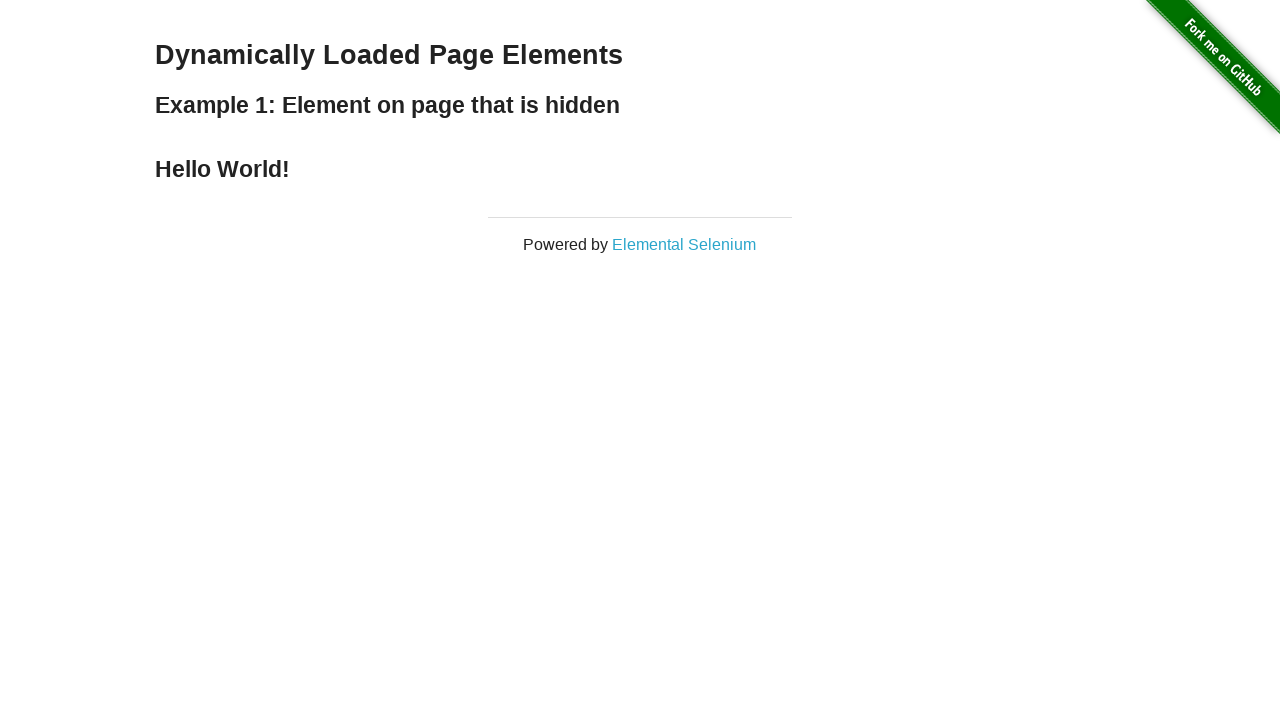

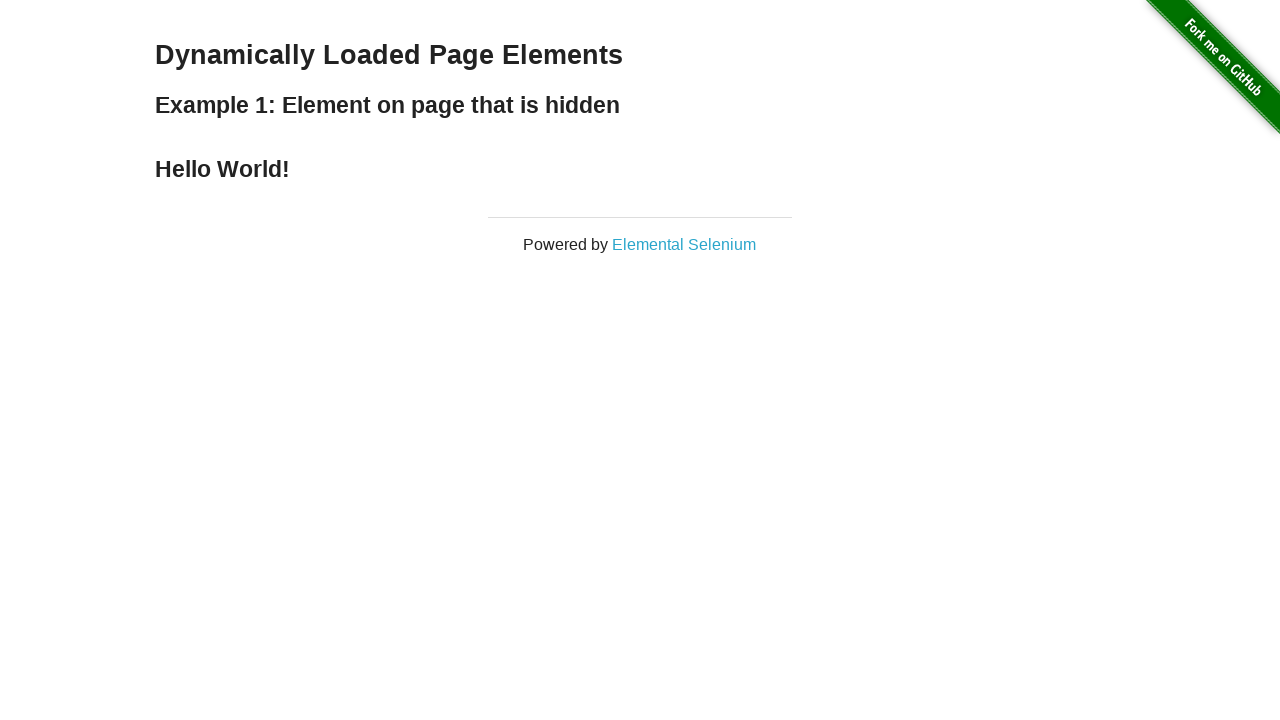